Tests radio button functionality by clicking on different car brand radio buttons (BMW, Benz) and verifying their selection states

Starting URL: https://www.letskodeit.com/practice

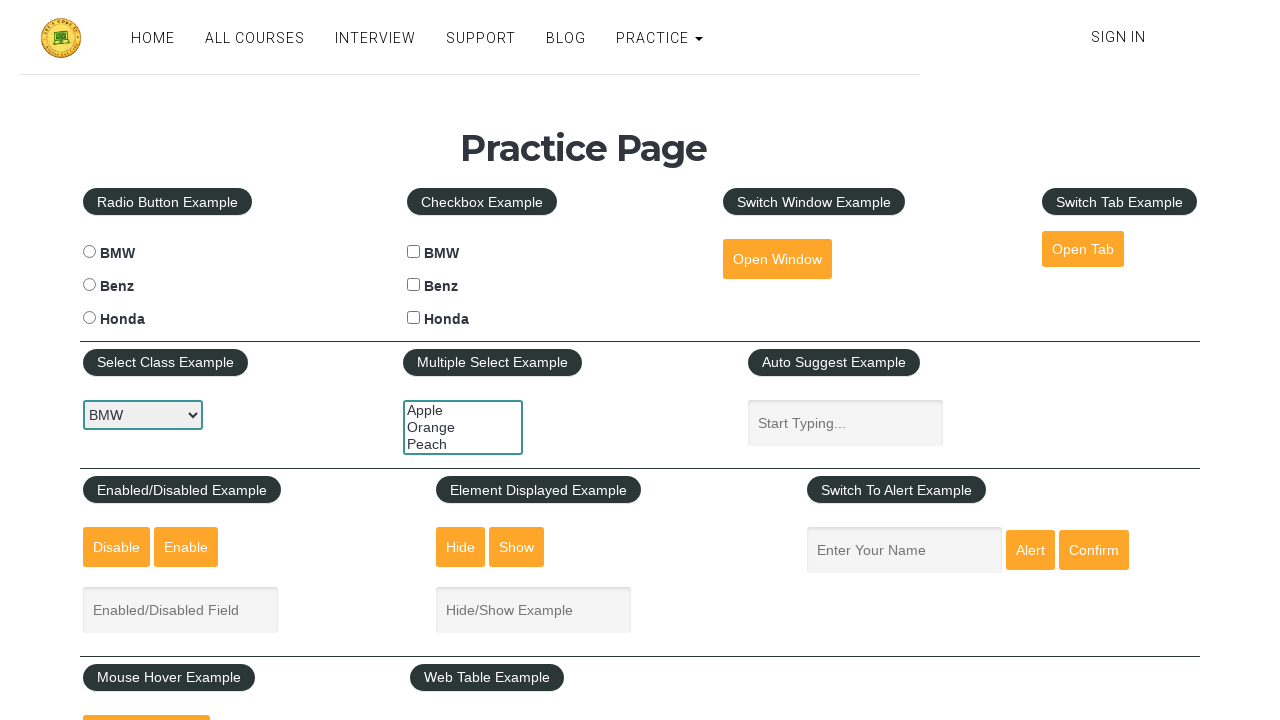

Clicked BMW radio button at (89, 252) on #bmwradio
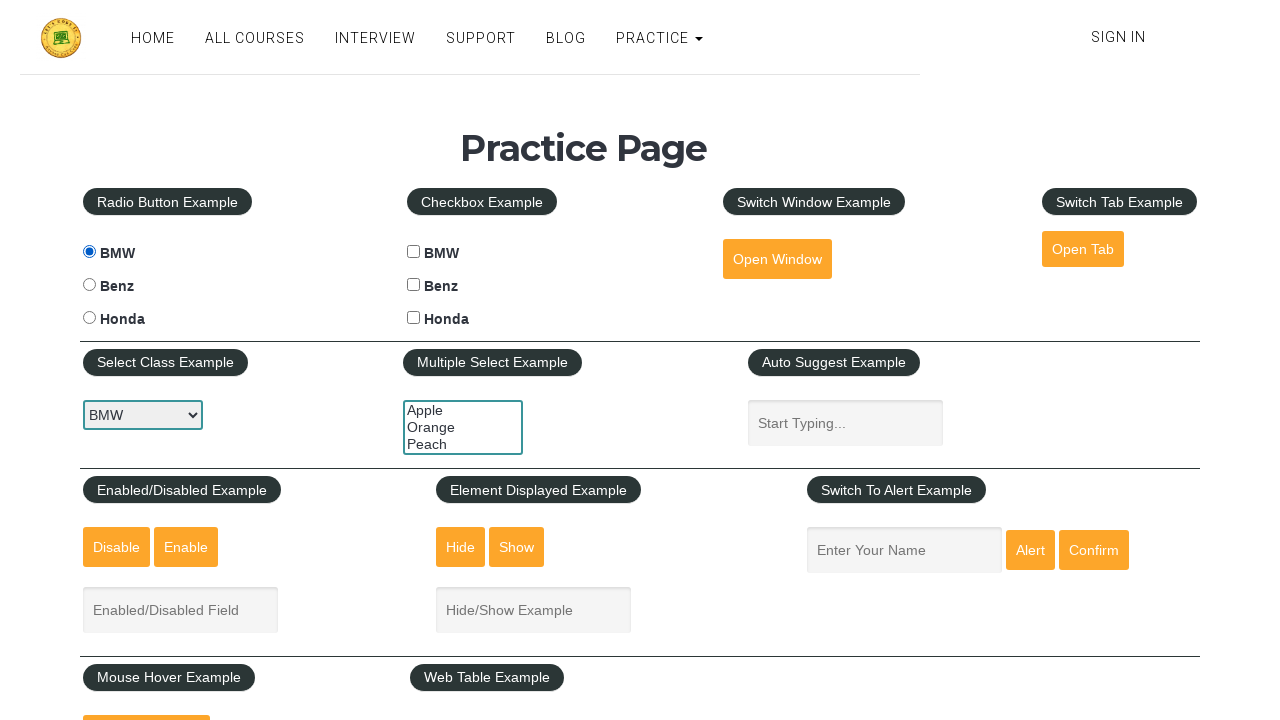

Verified BMW radio button is selected
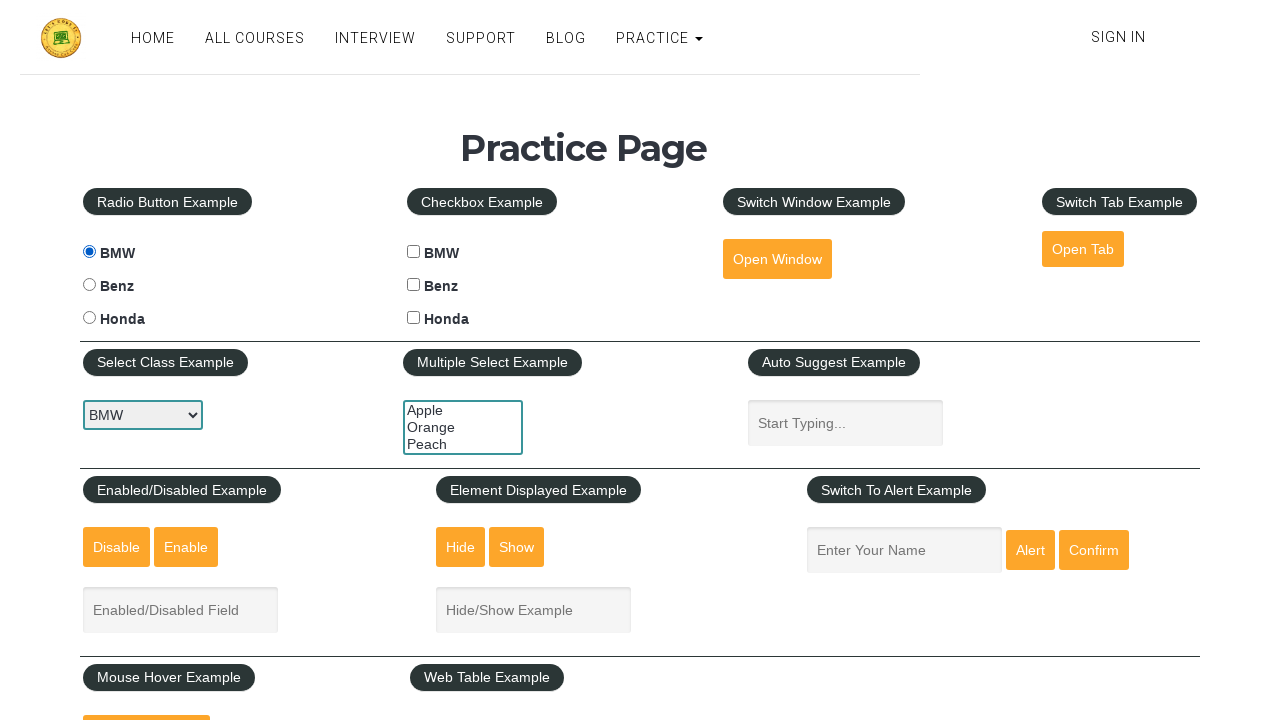

Clicked Benz radio button at (89, 285) on #benzradio
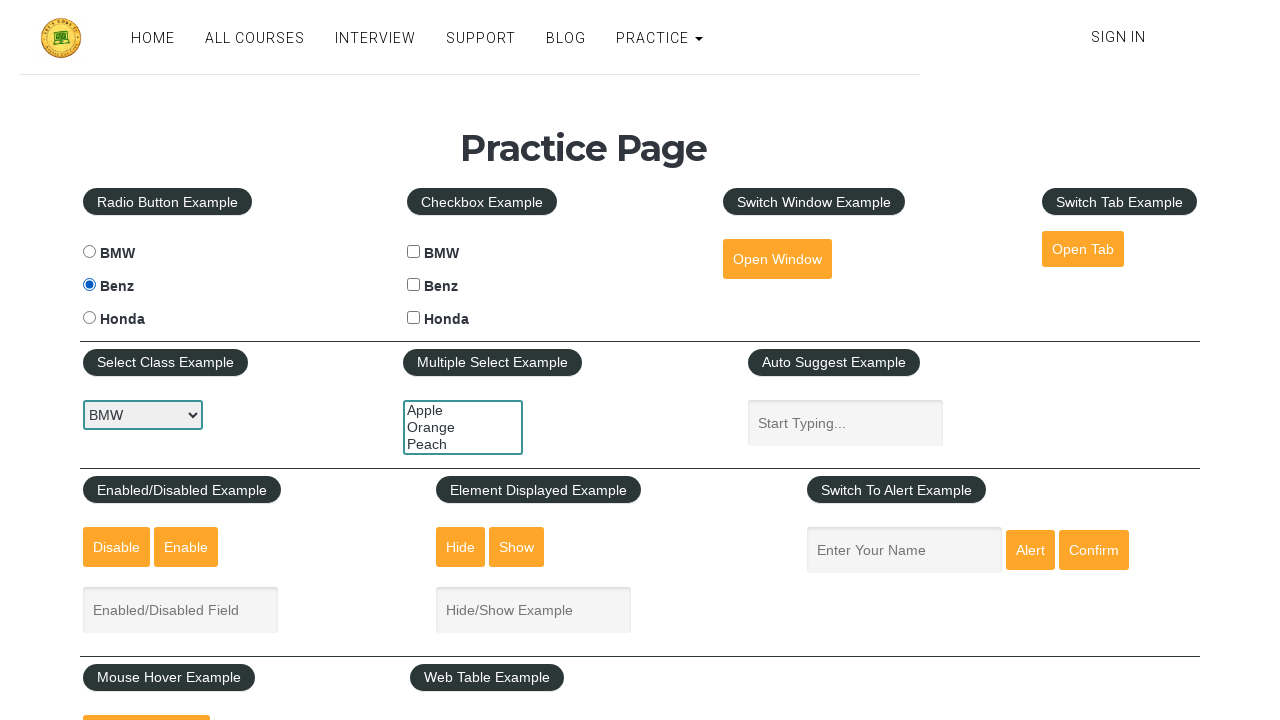

Verified Benz radio button is selected
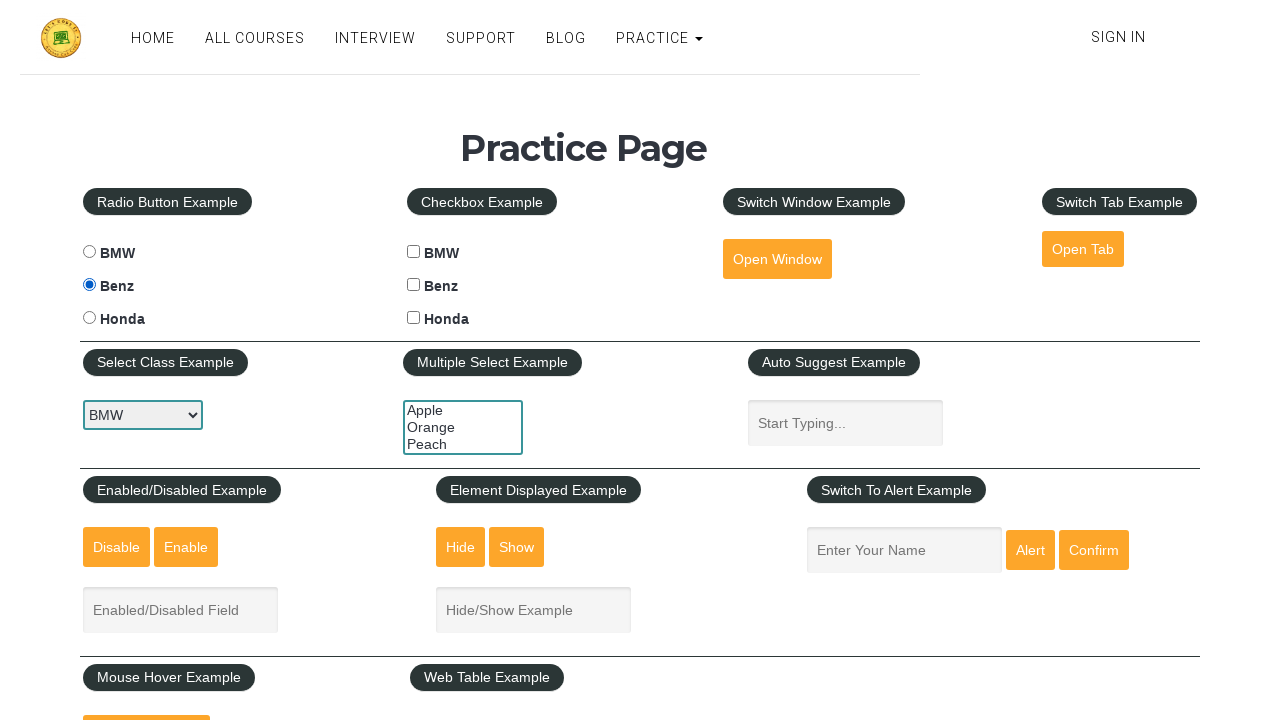

Verified Honda radio button is not selected
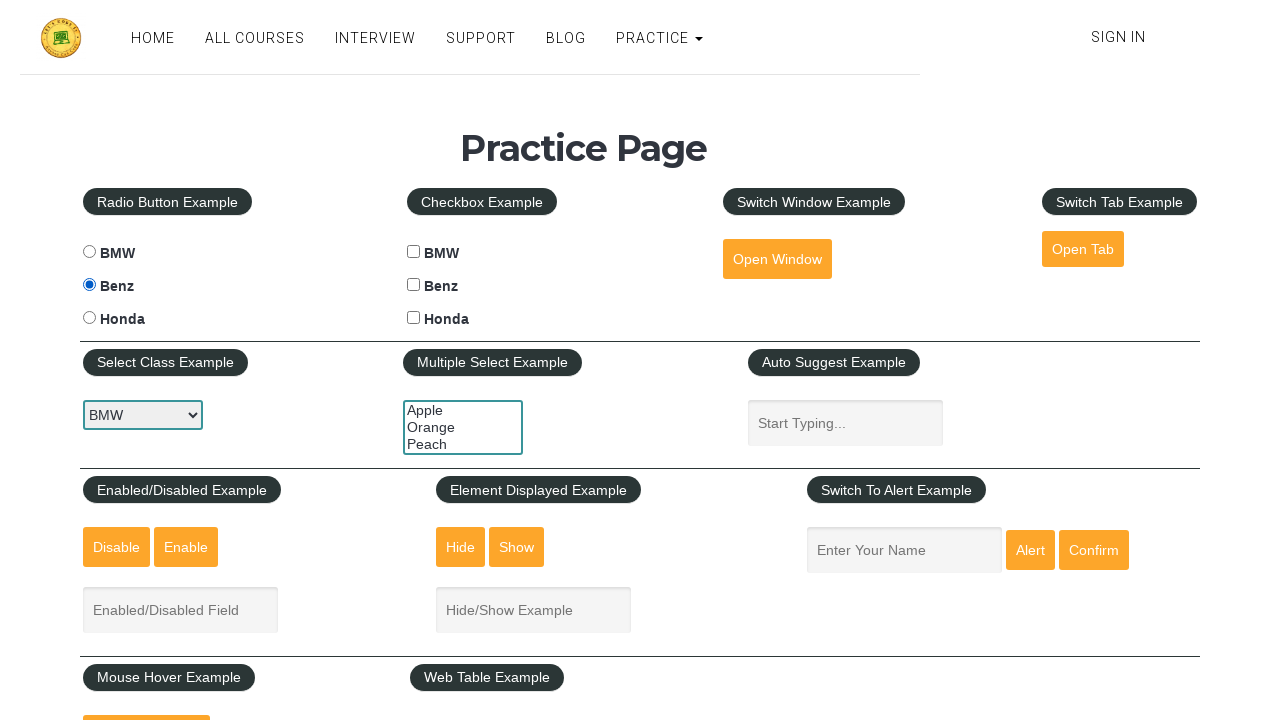

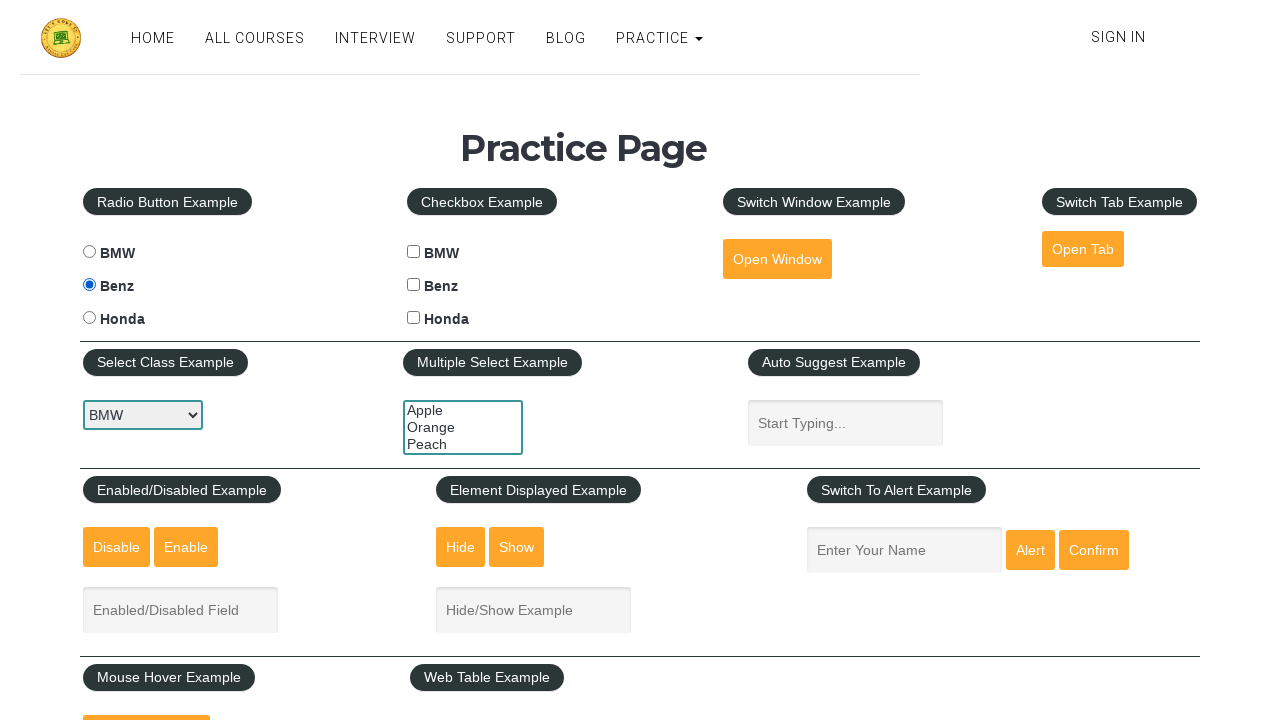